Tests calendar date picker by selecting a specific month, date and year from a React date picker component

Starting URL: https://rahulshettyacademy.com/seleniumPractise/#/offers

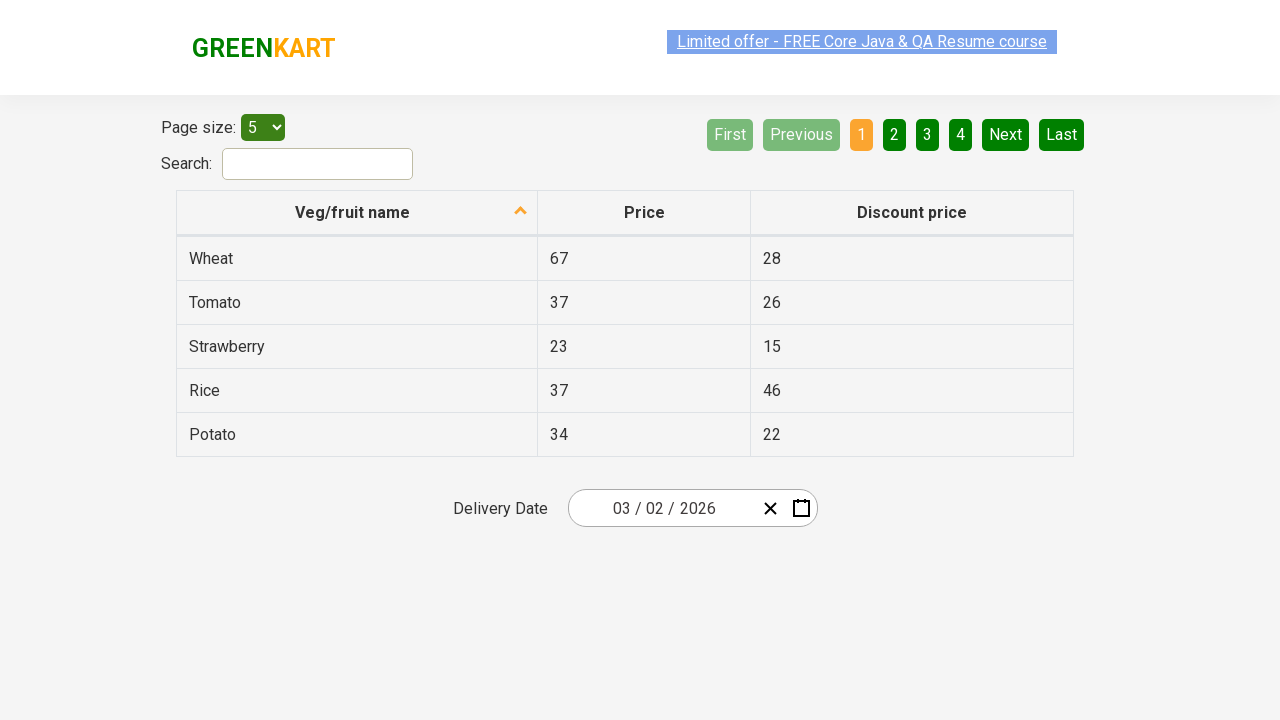

Waited 5 seconds for page to load
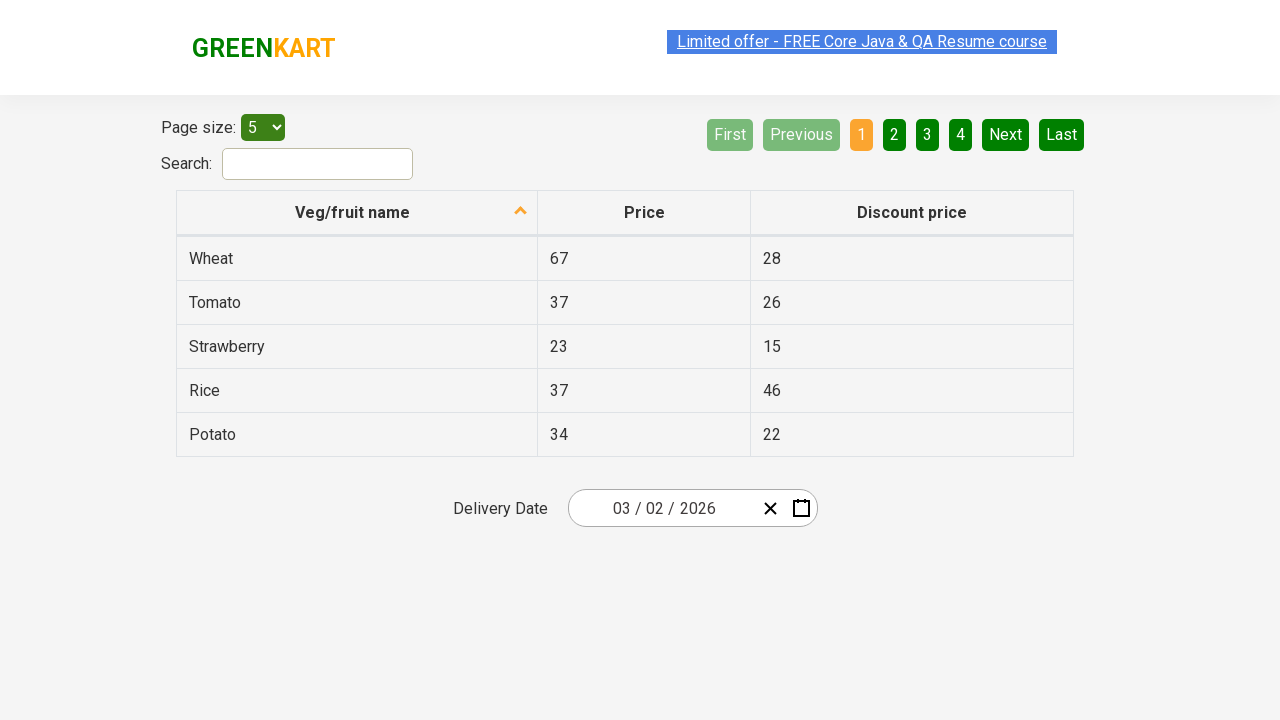

Clicked date input group to open calendar at (662, 508) on .react-date-picker__inputGroup
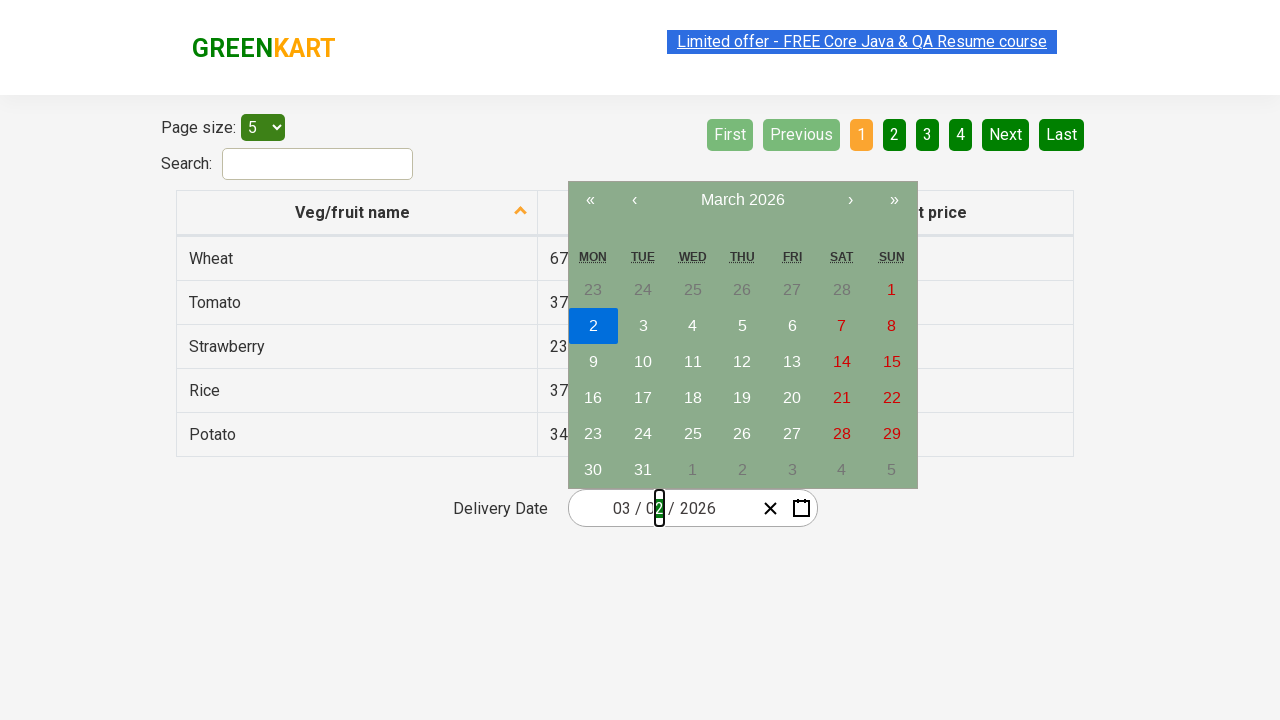

Clicked navigation label first time to navigate up at (742, 200) on .react-calendar__navigation__label
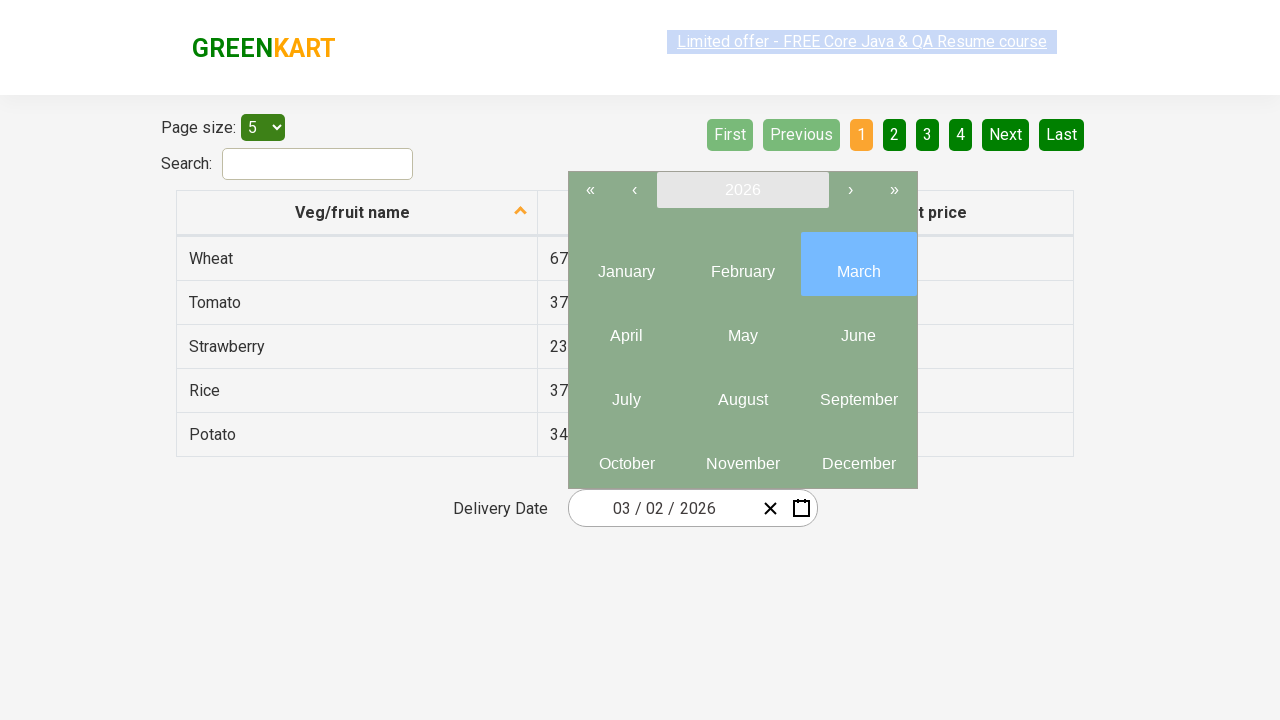

Clicked navigation label second time to reach year view at (742, 190) on .react-calendar__navigation__label
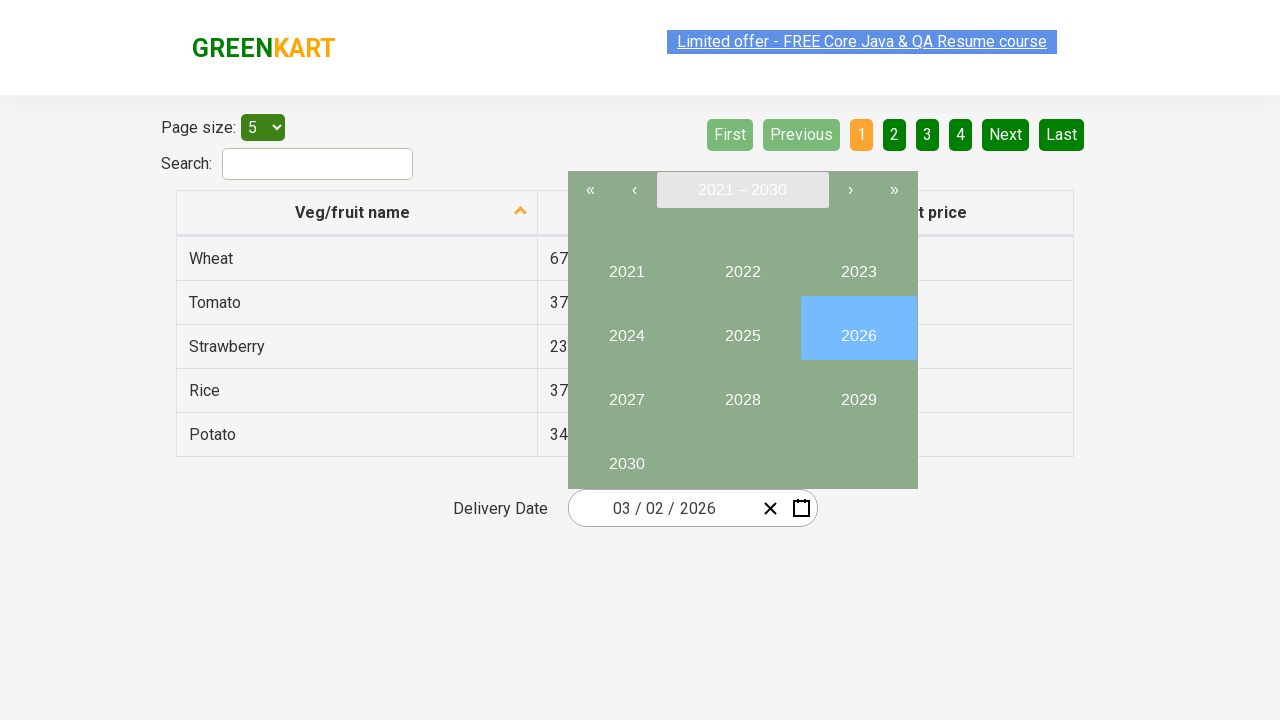

Selected year 2027 from year view at (626, 392) on button >> internal:has-text="2027"i
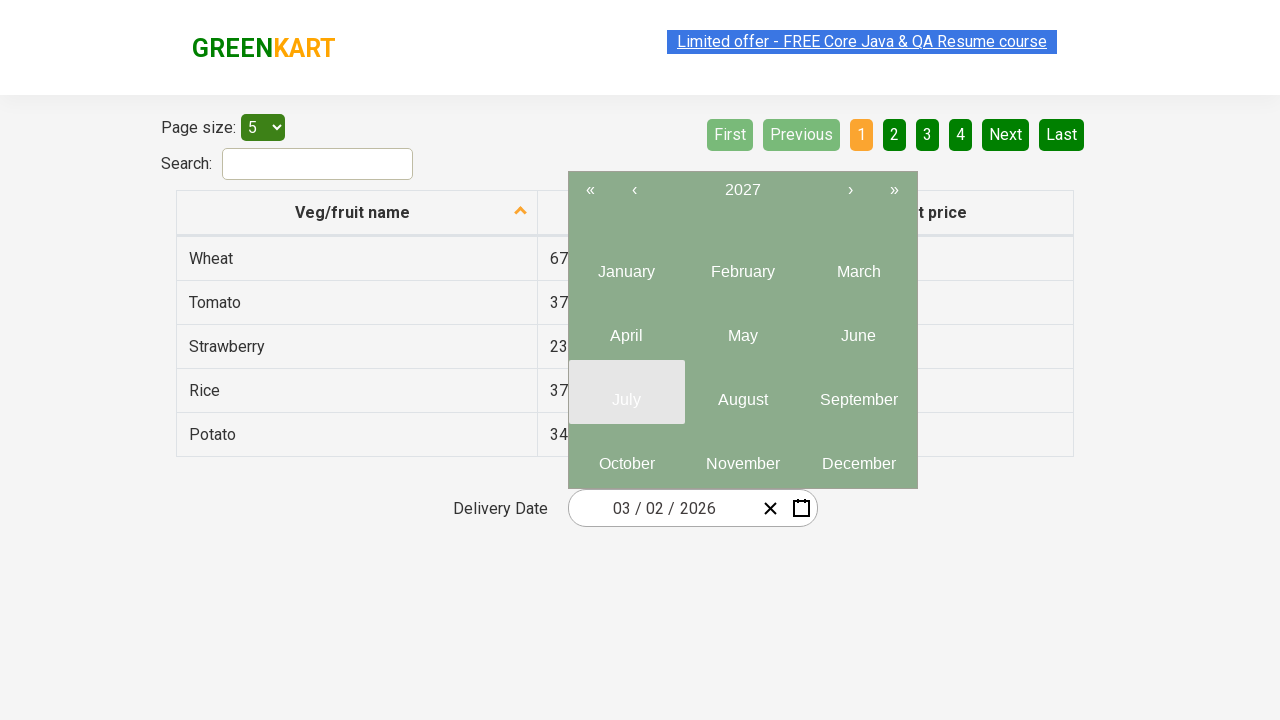

Selected month June from month view at (858, 328) on .react-calendar__year-view__months__month >> nth=5
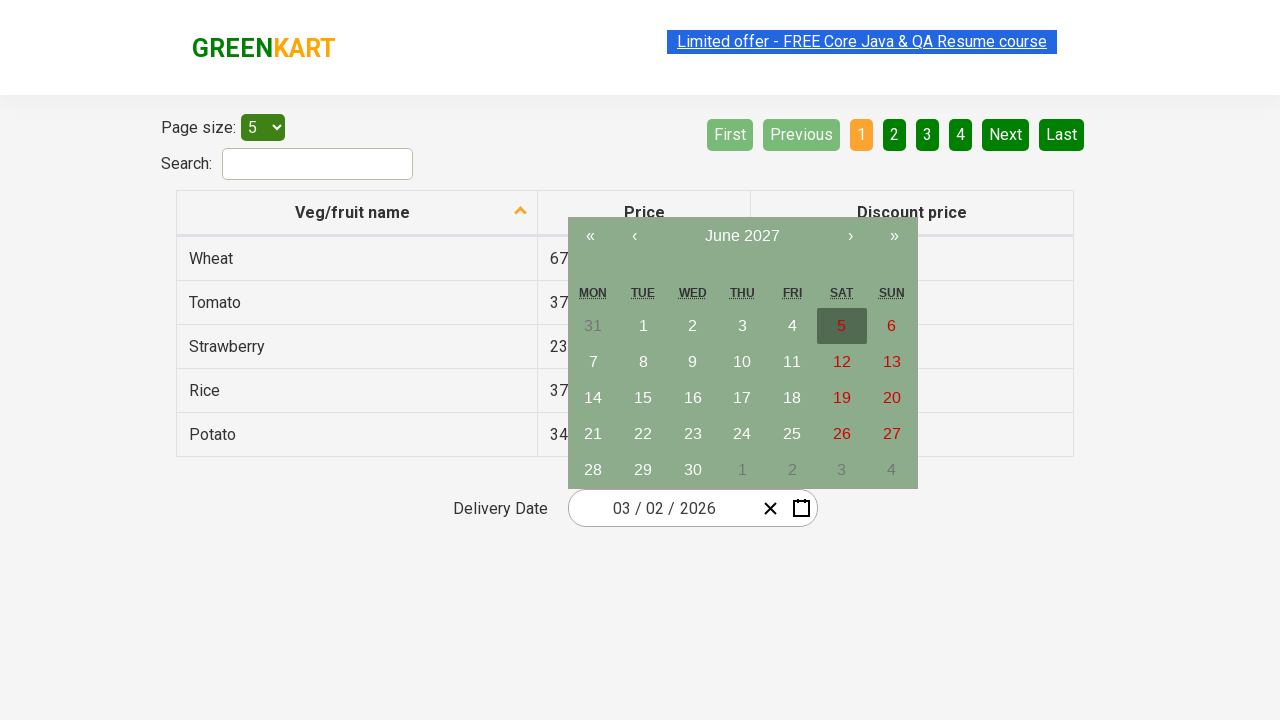

Selected date 15 from calendar at (643, 398) on abbr >> internal:has-text="15"i
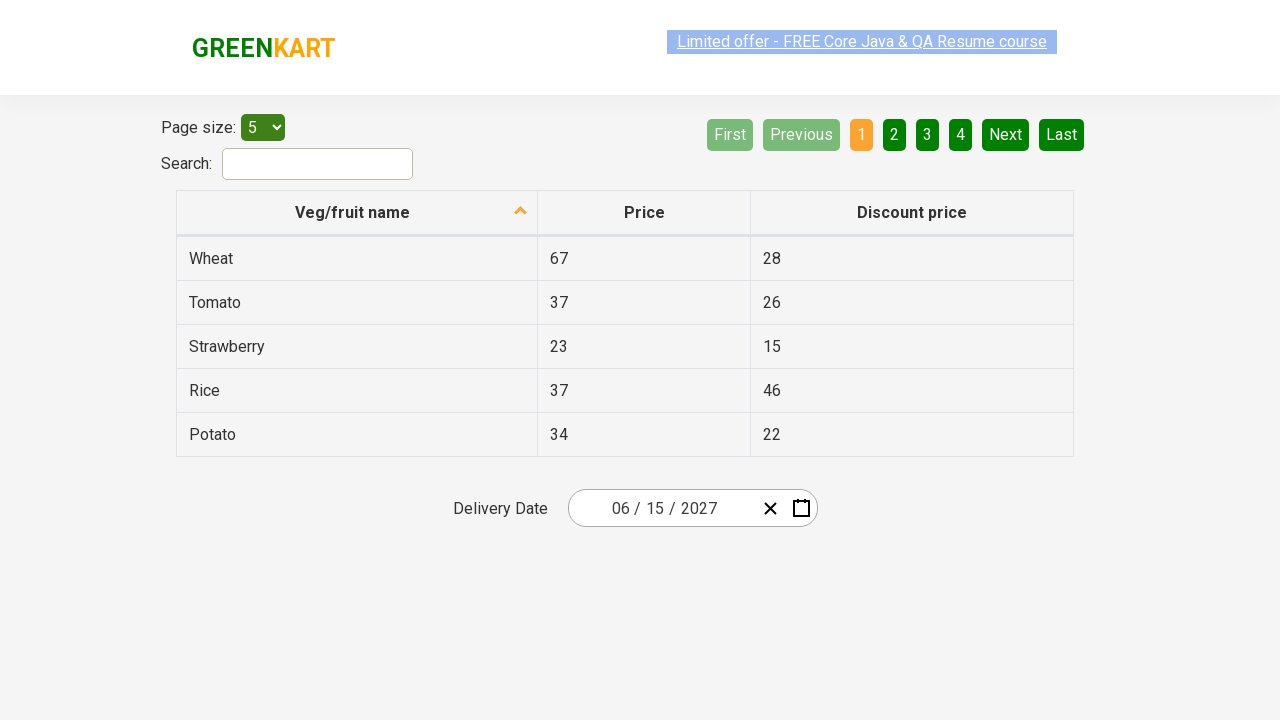

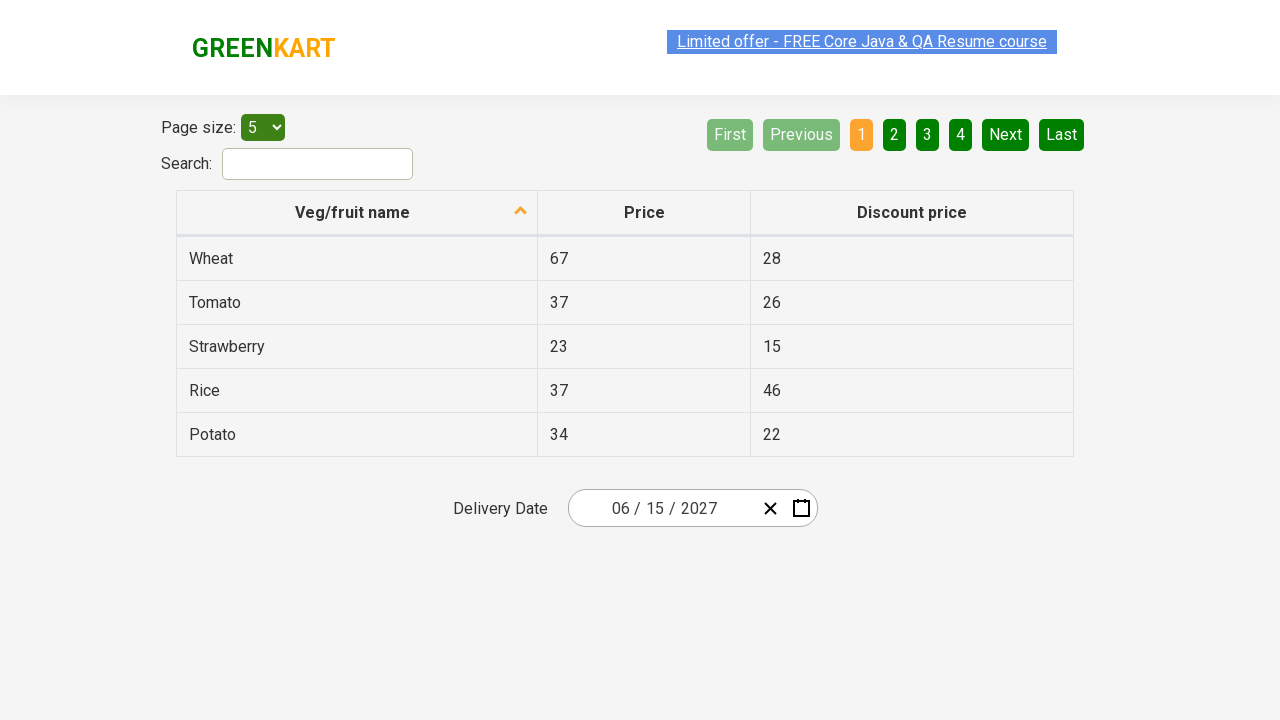